Navigates to test automation practice page and verifies that the BookTable is present with rows and columns containing data

Starting URL: https://testautomationpractice.blogspot.com/

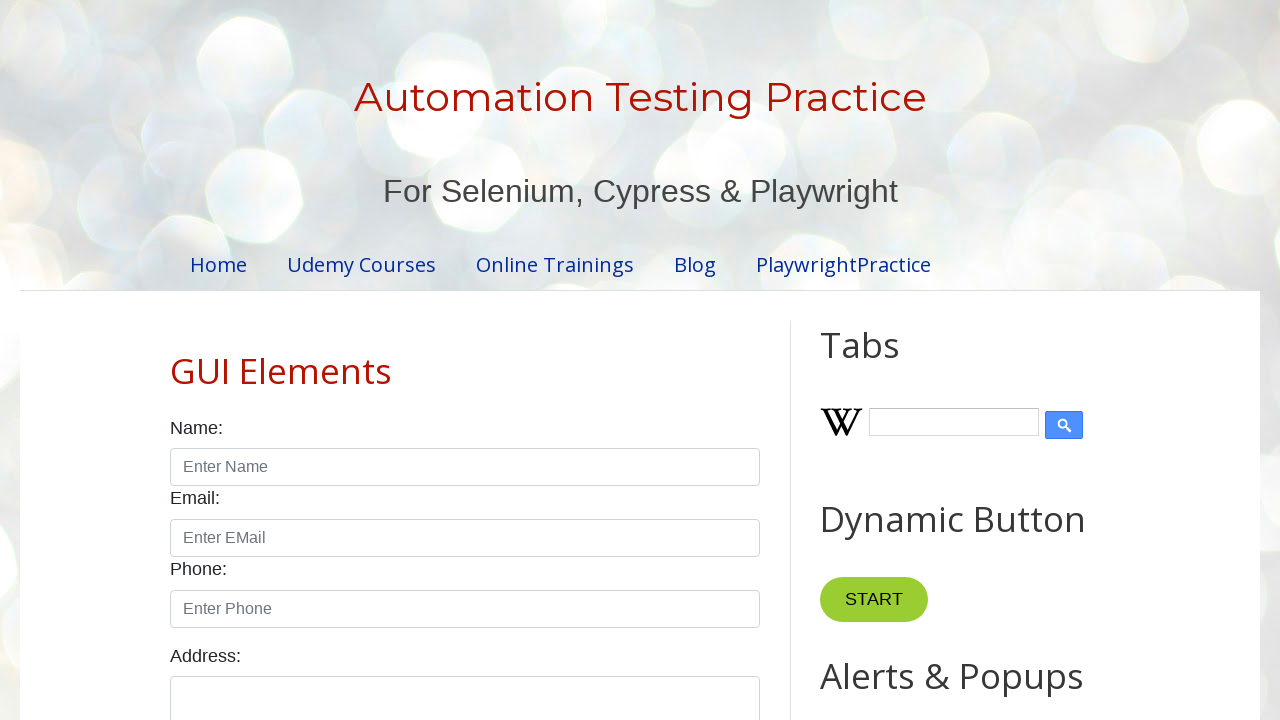

Navigated to test automation practice page
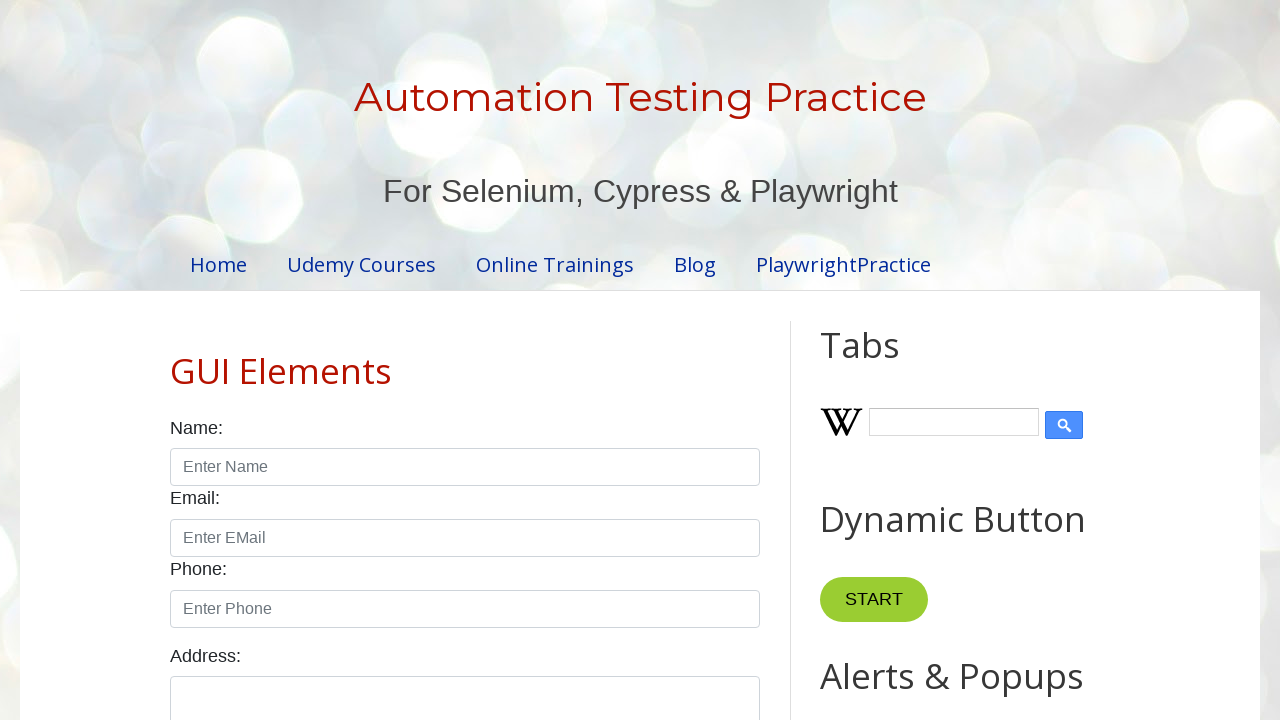

BookTable element is present on the page
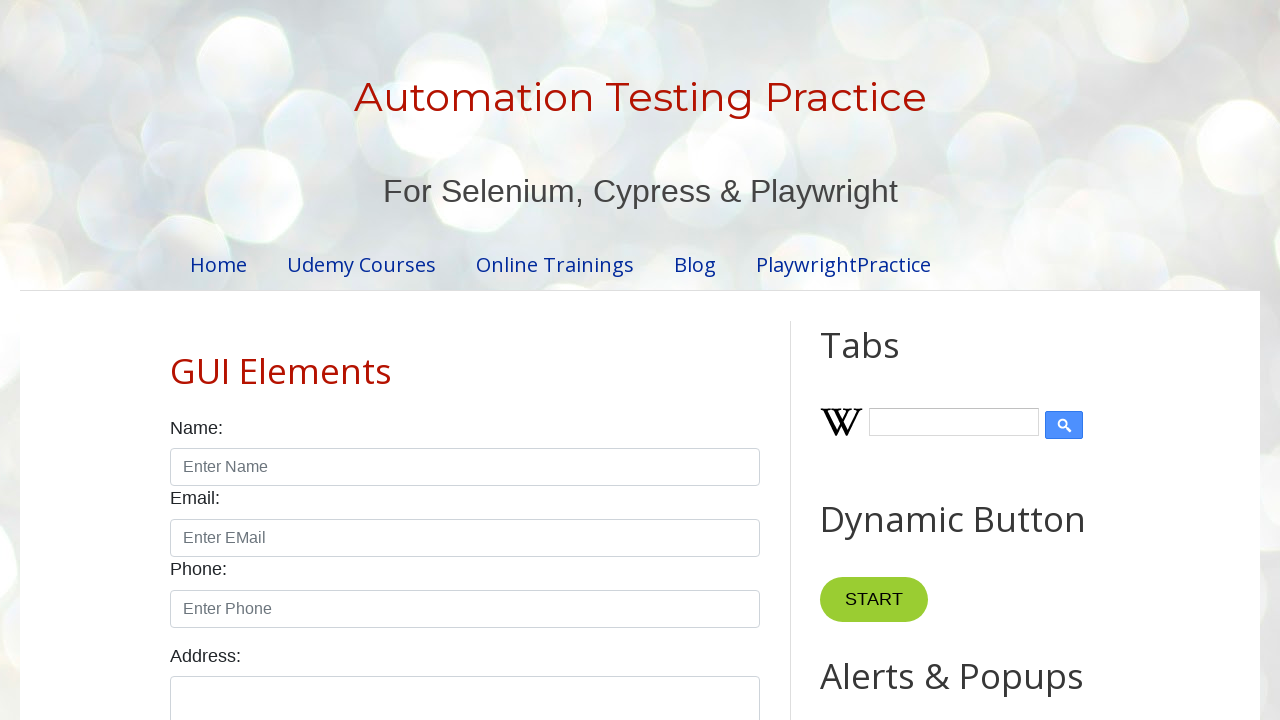

BookTable header row is present
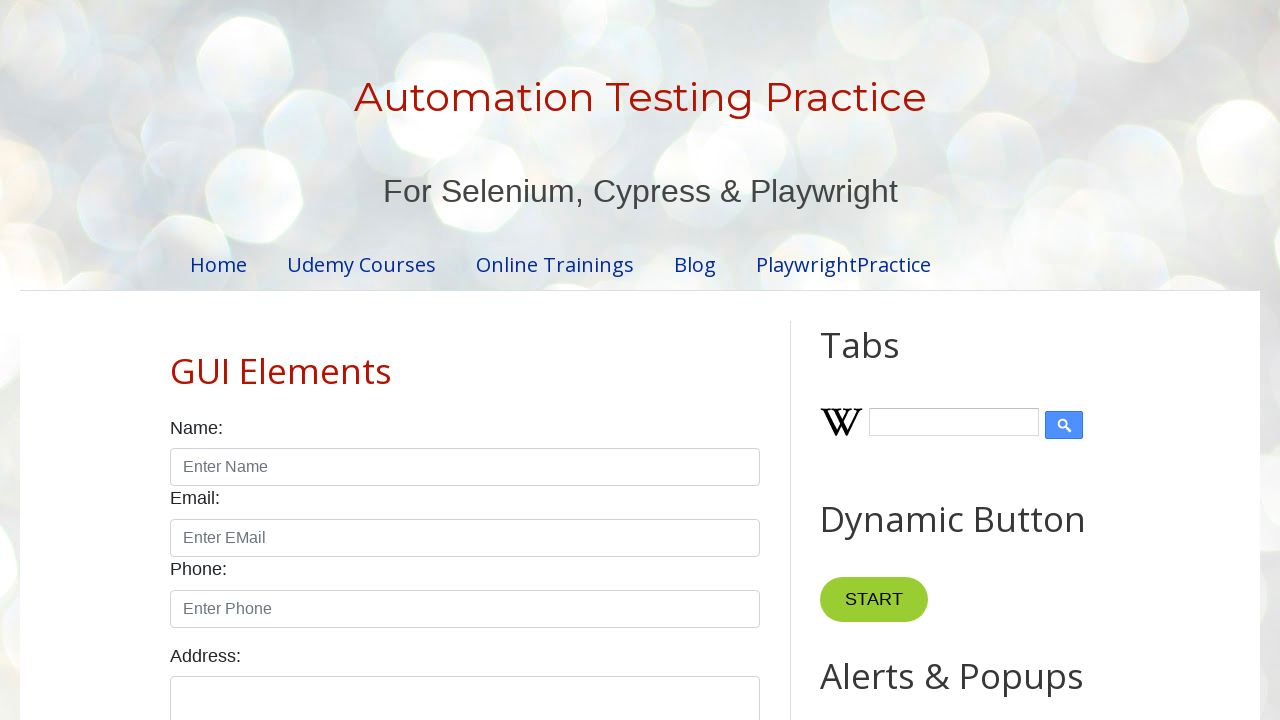

BookTable data cells are present
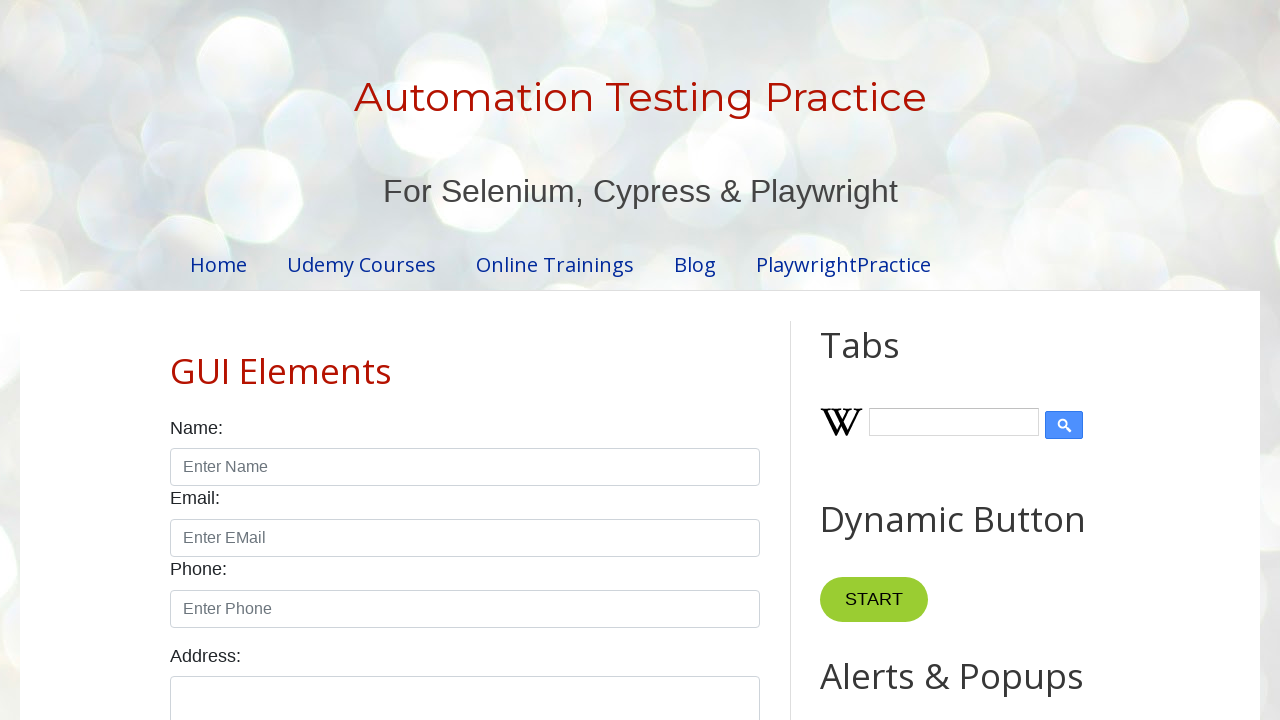

Verified BookTable has 7 rows
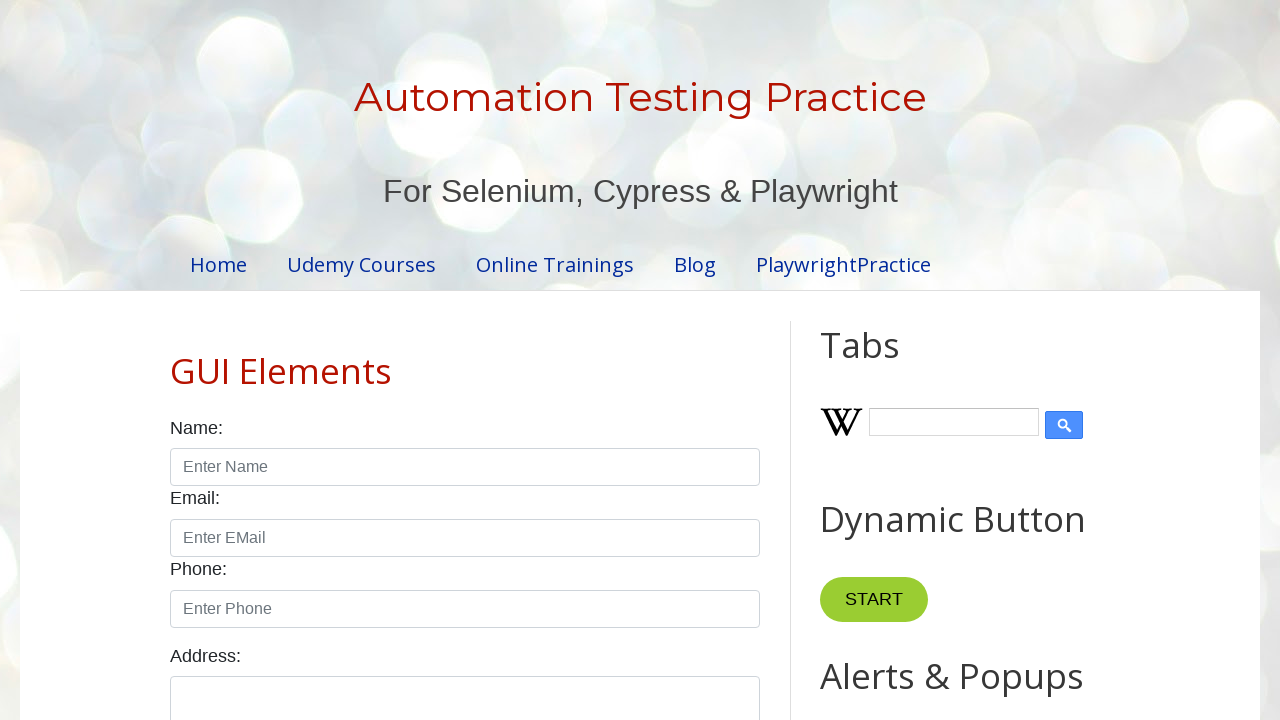

Verified BookTable has 4 header columns
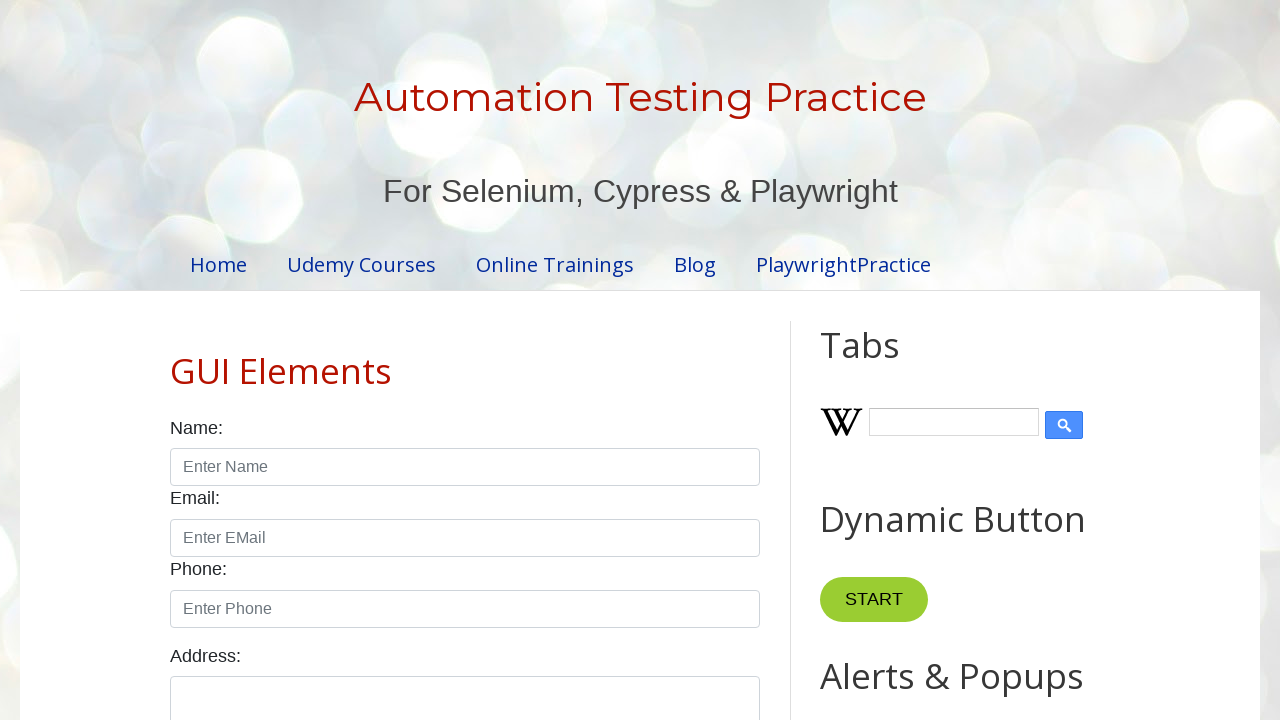

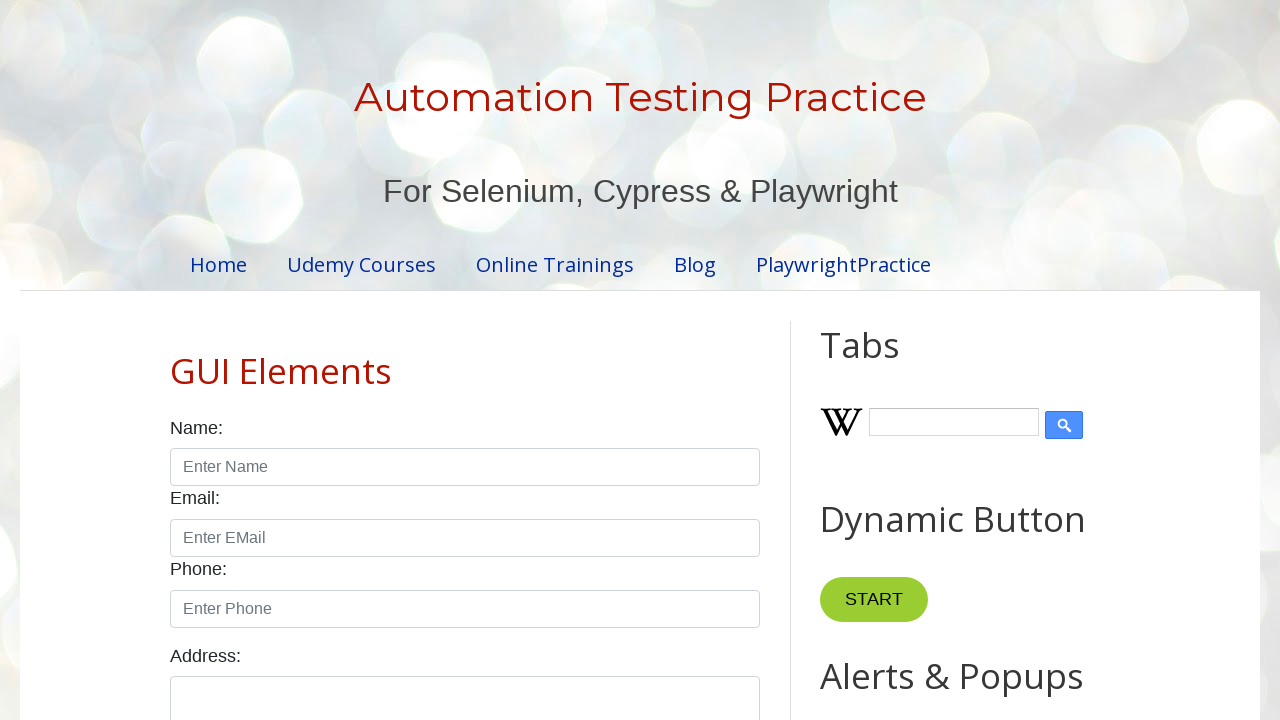